Tests custom wait implementation by navigating to OpenCart login page and entering text in the email field

Starting URL: https://naveenautomationlabs.com/opencart/index.php?route=account/login

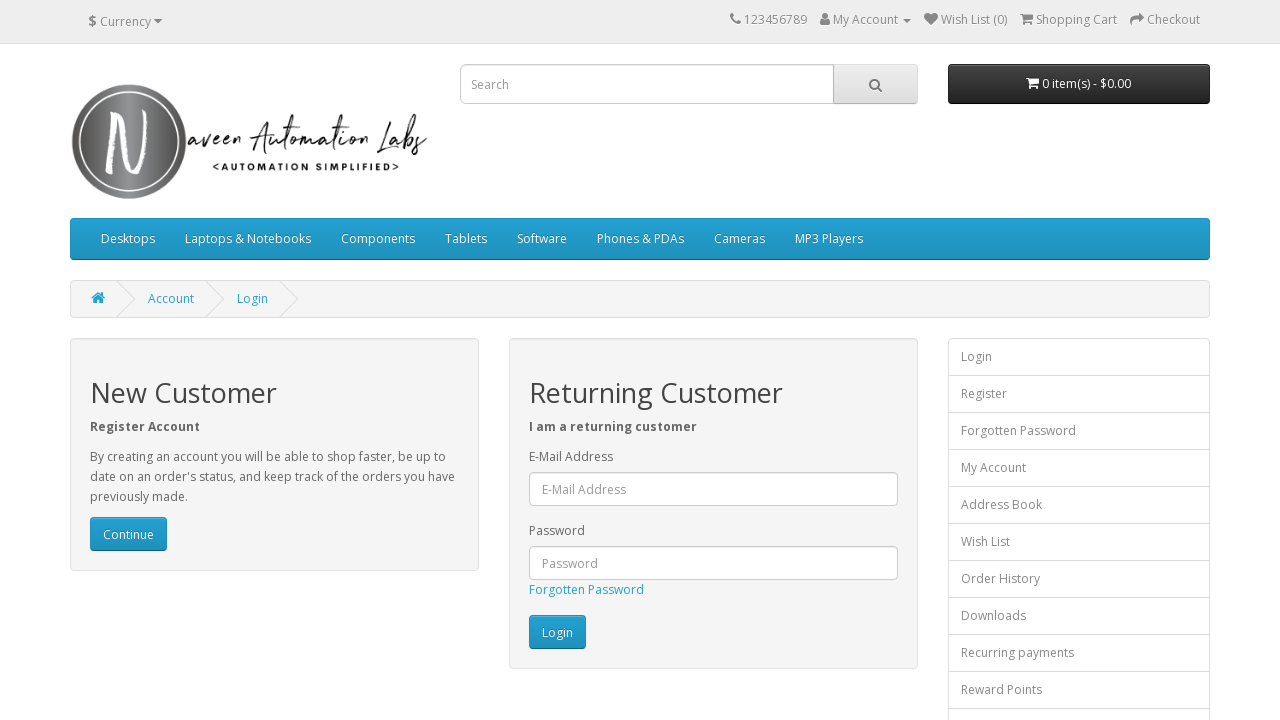

Filled email field with 'test' on #input-email
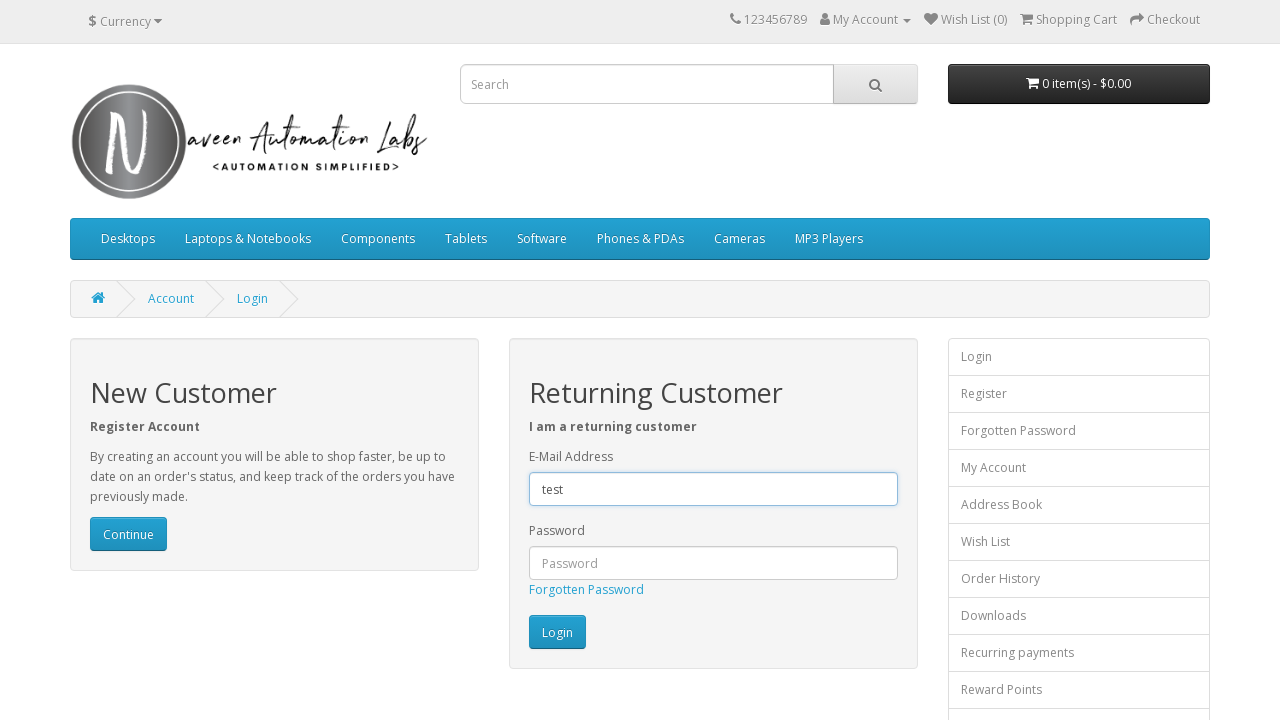

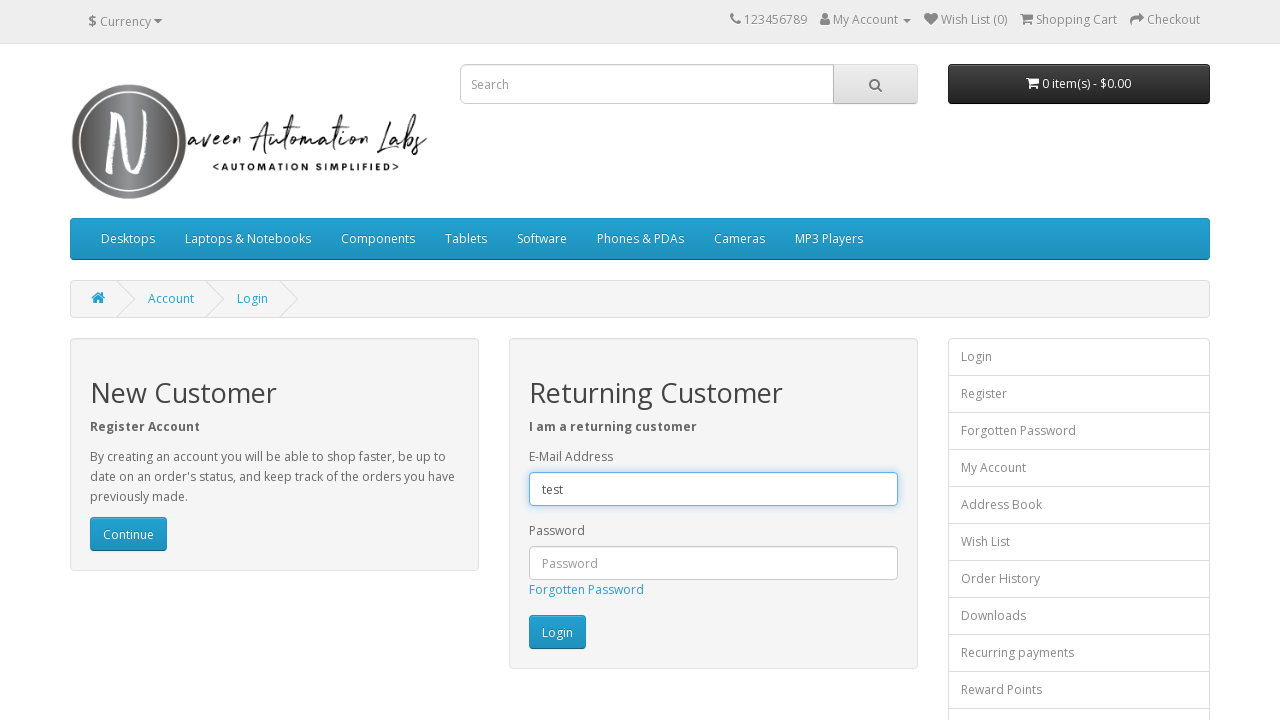